Tests JavaScript alert popup handling by clicking a button that triggers an alert and then accepting it

Starting URL: https://demoqa.com/alerts

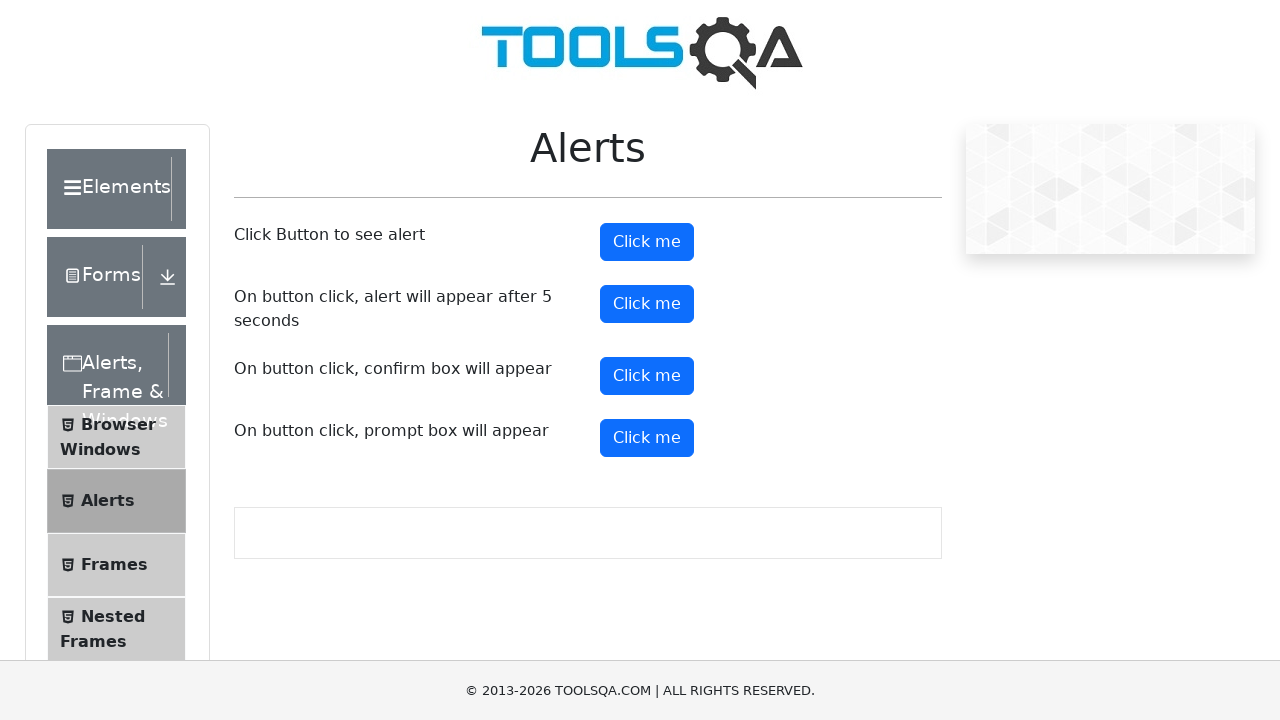

Clicked button to trigger JavaScript alert popup at (647, 242) on (//button[@type='button'])[2]
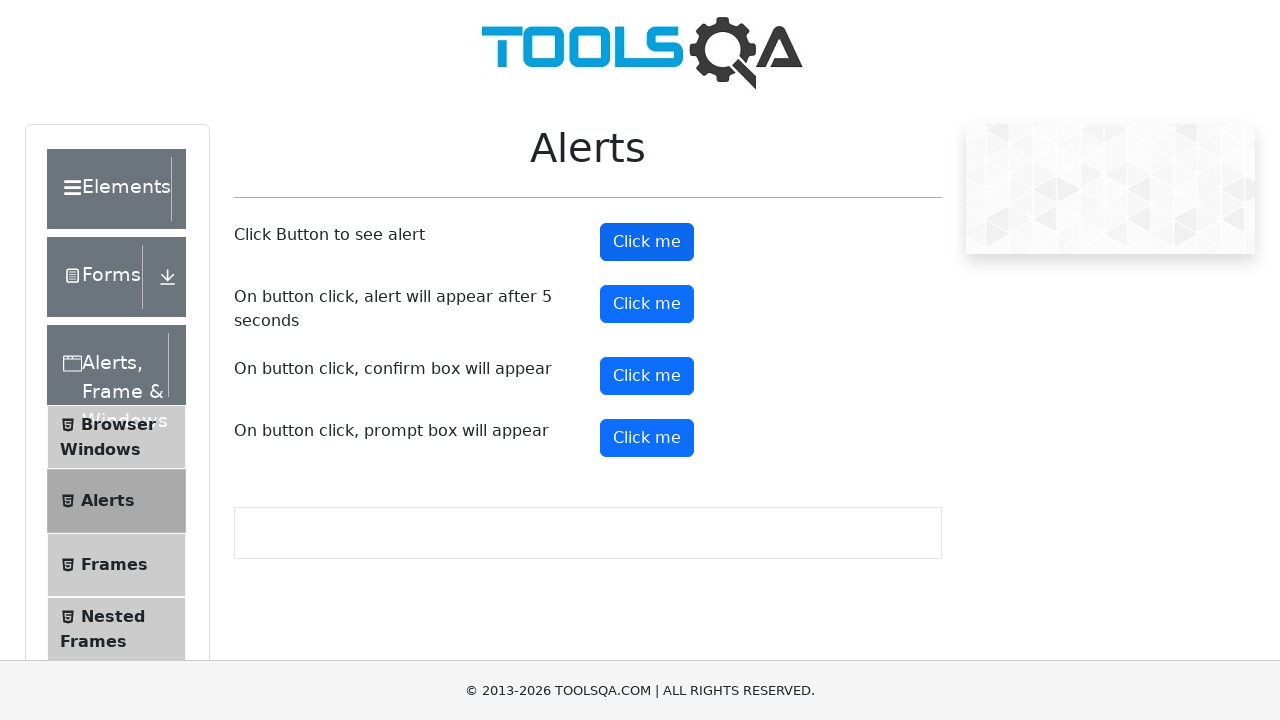

Set up dialog handler to accept alert
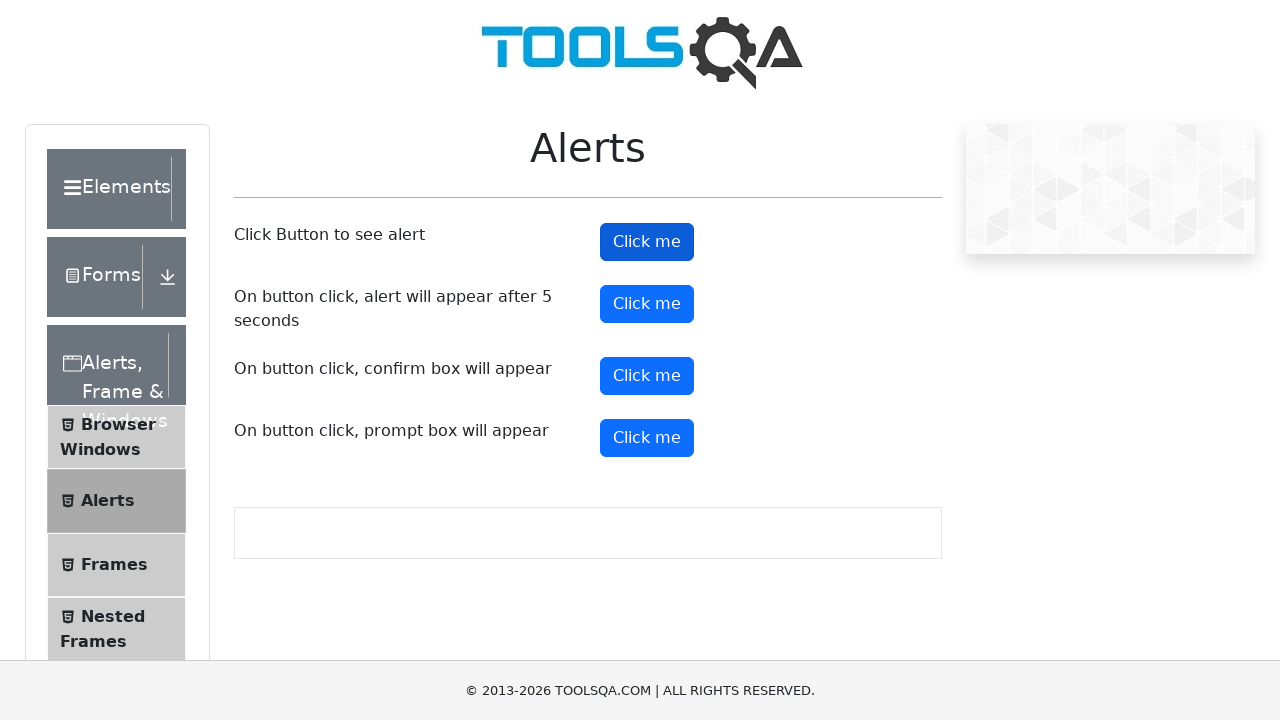

Waited for alert to be processed
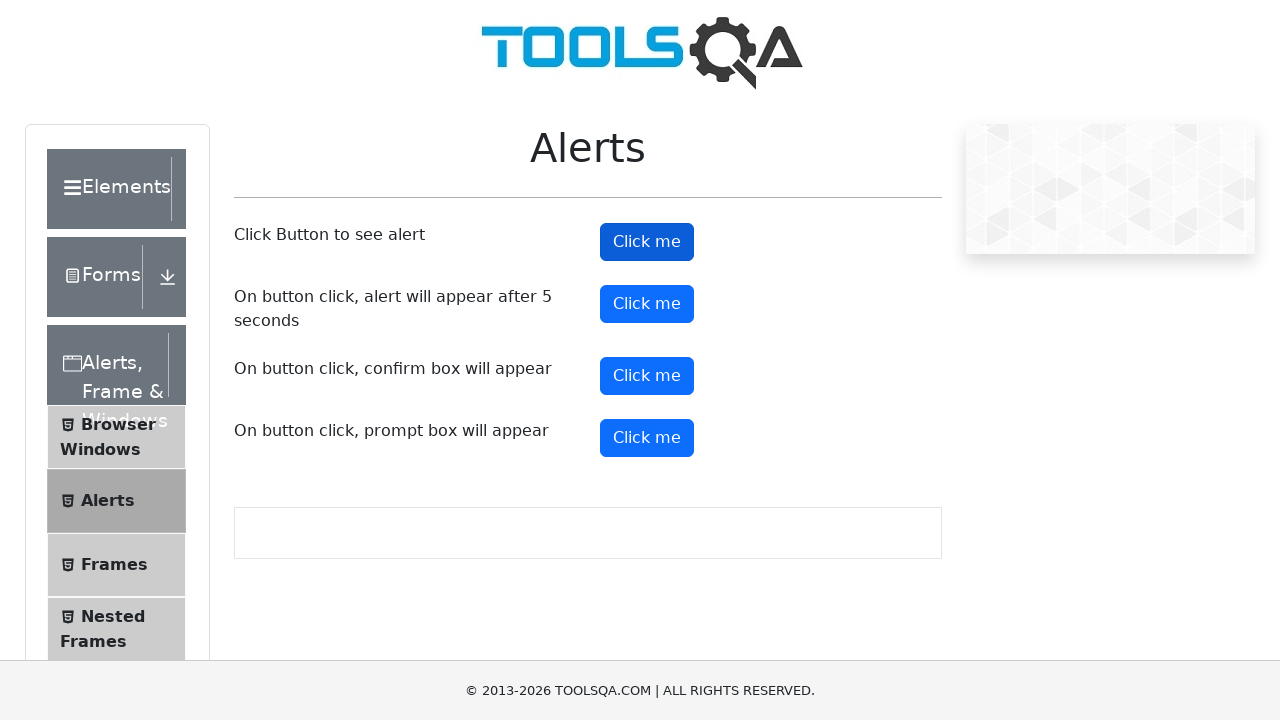

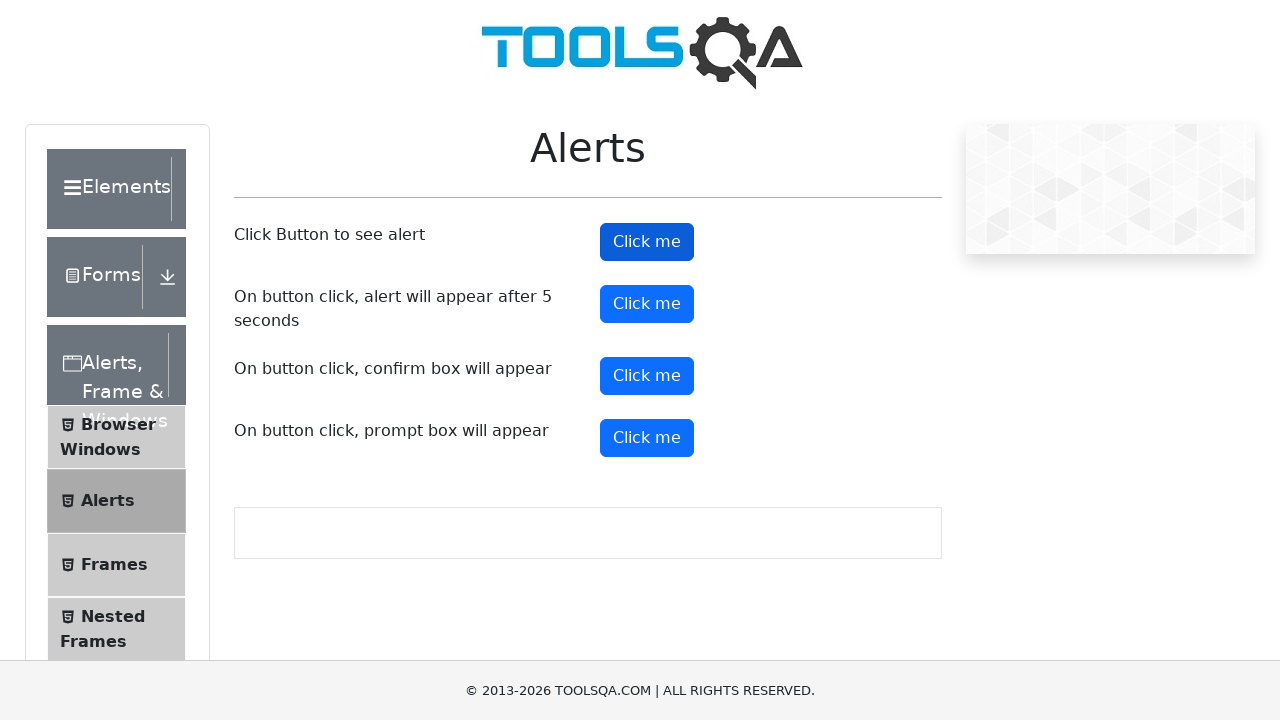